Navigates to Automation Exercise homepage and verifies that the copyright text in the footer is displayed

Starting URL: https://automationexercise.com/

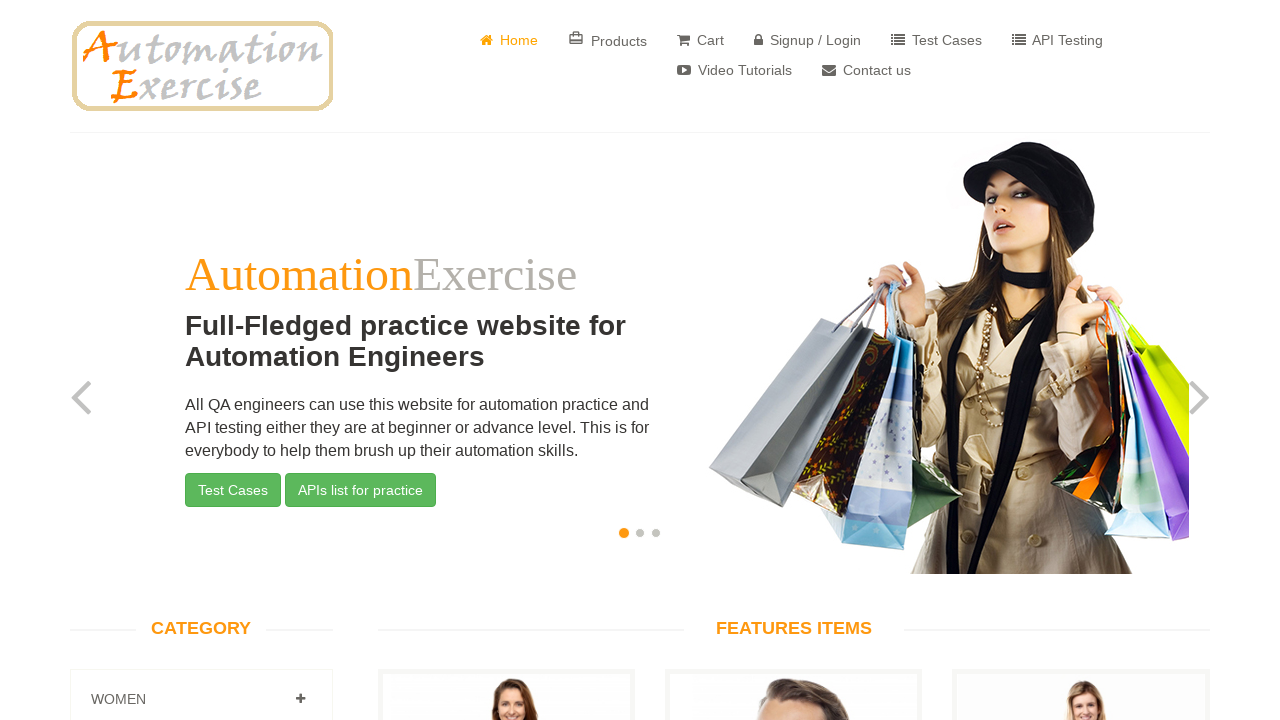

Waited for copyright element to load in footer
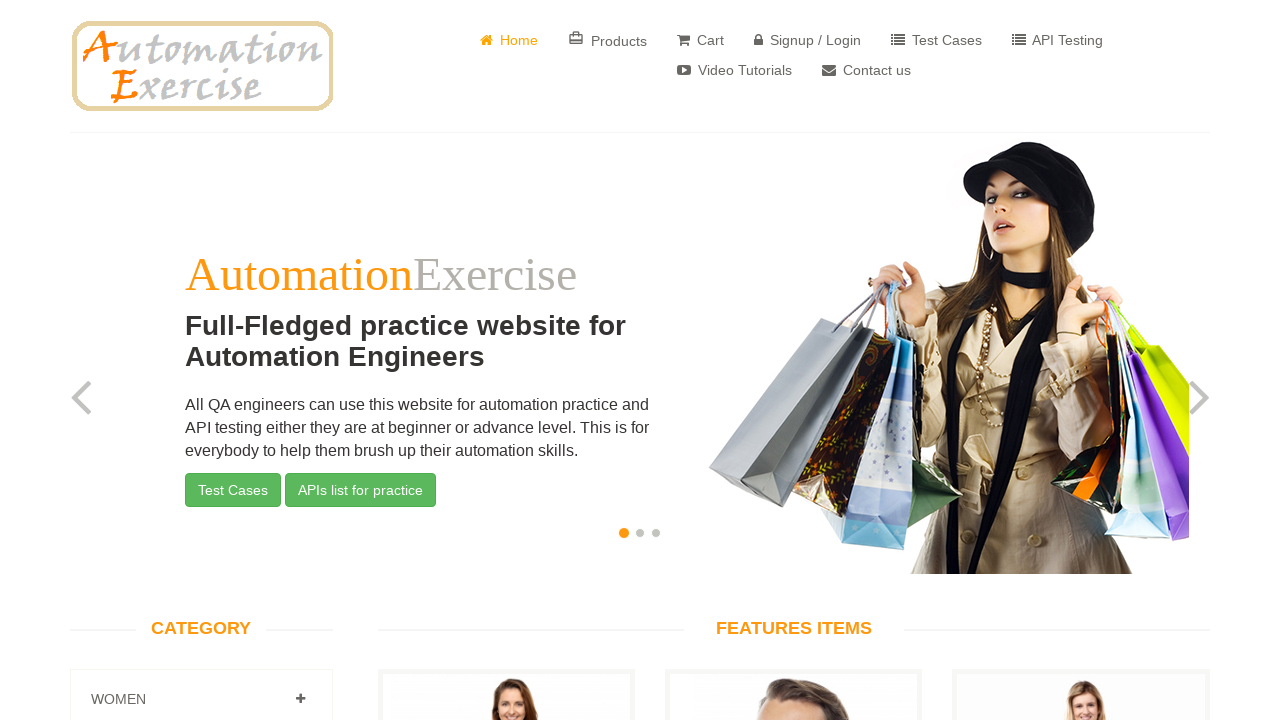

Verified that copyright text in footer is displayed
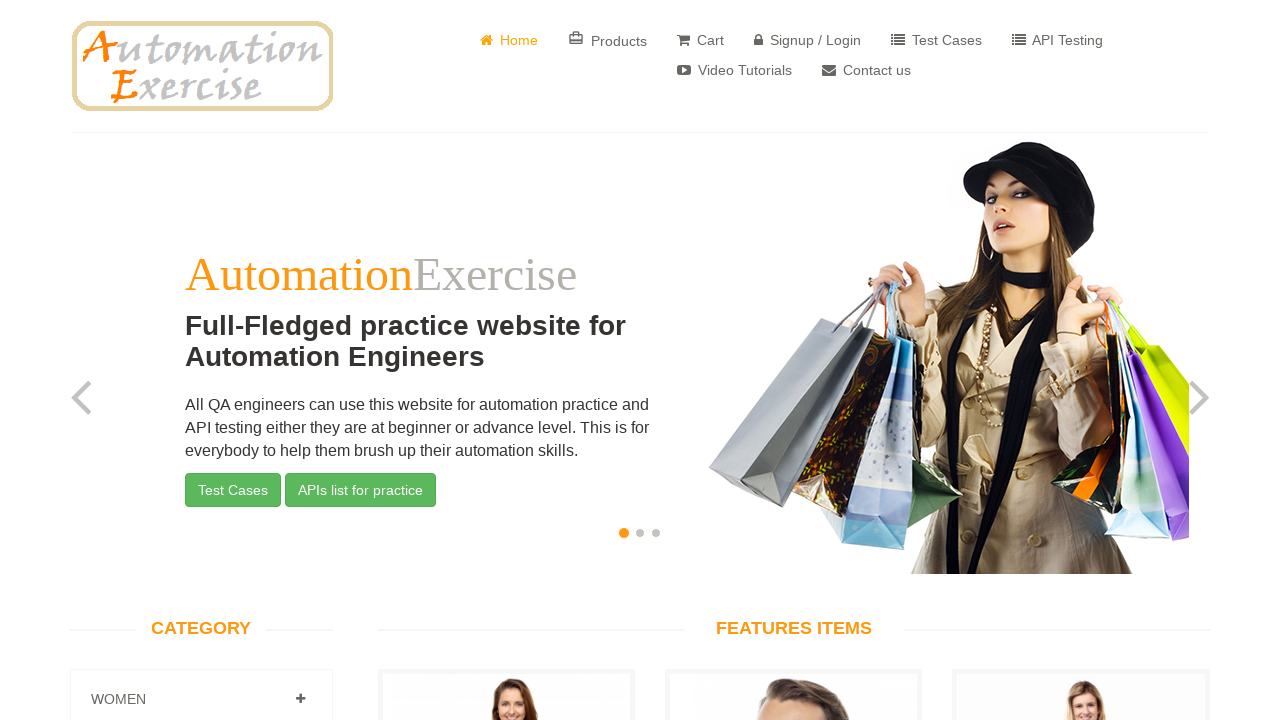

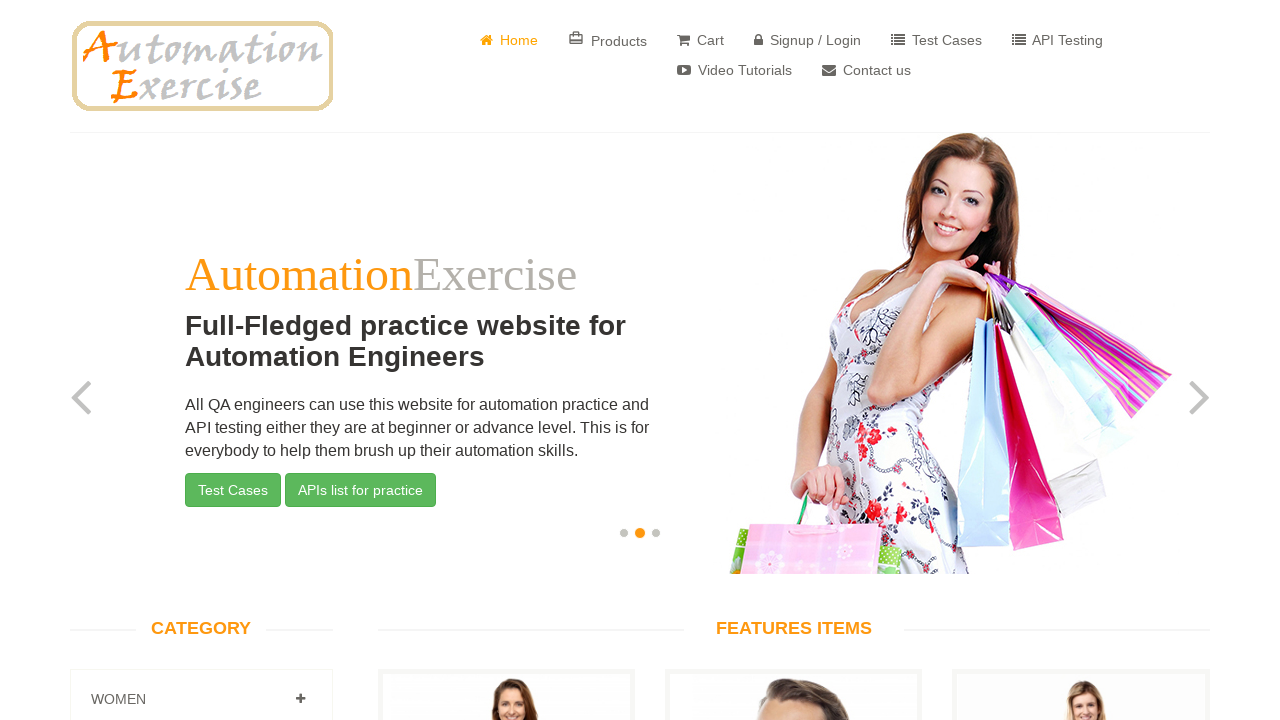